Navigates to Drudge Report, clicks on a specific link element, then locates all paragraph elements on the page

Starting URL: https://drudgereport.com

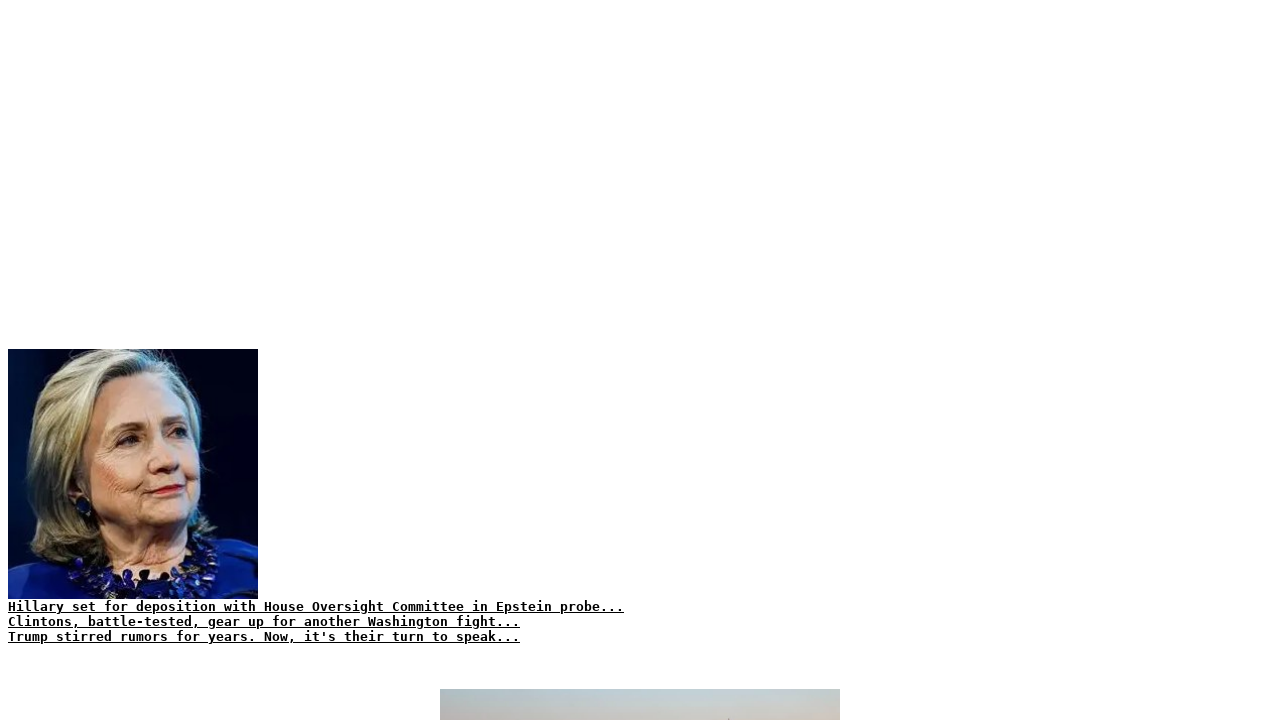

Navigated to Drudge Report homepage
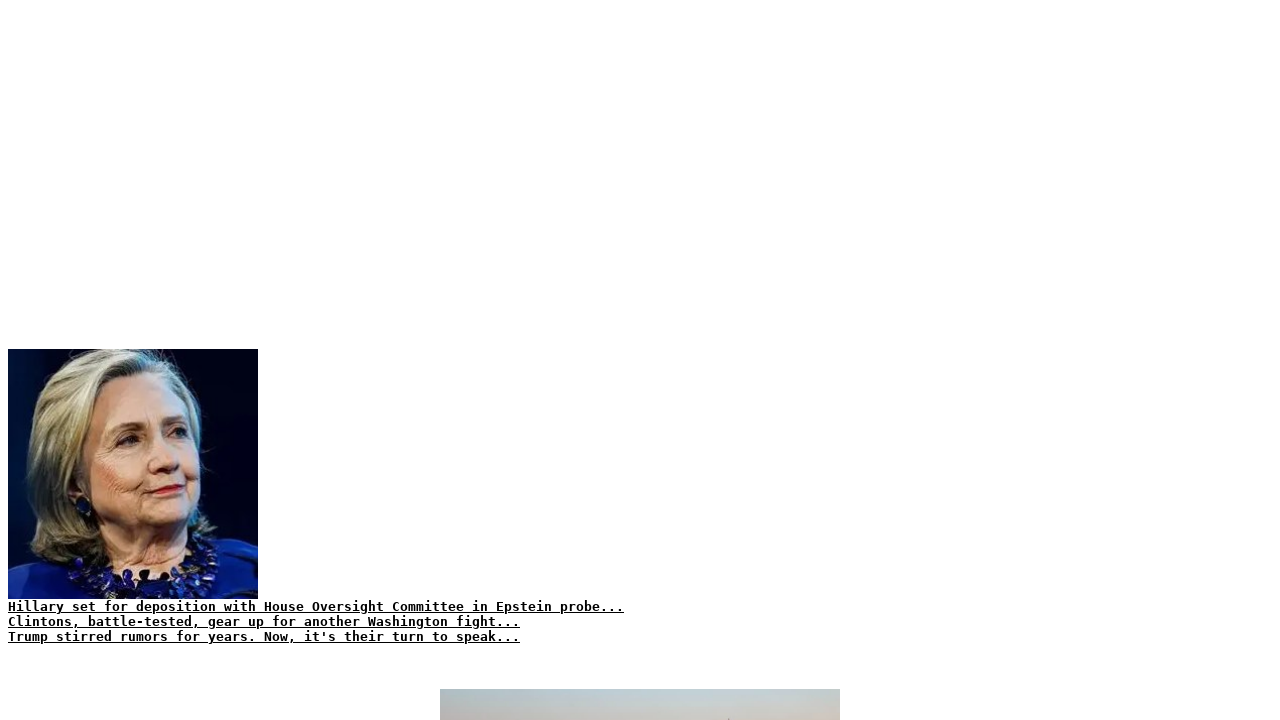

Clicked on first available link as fallback at (316, 606) on a >> nth=0
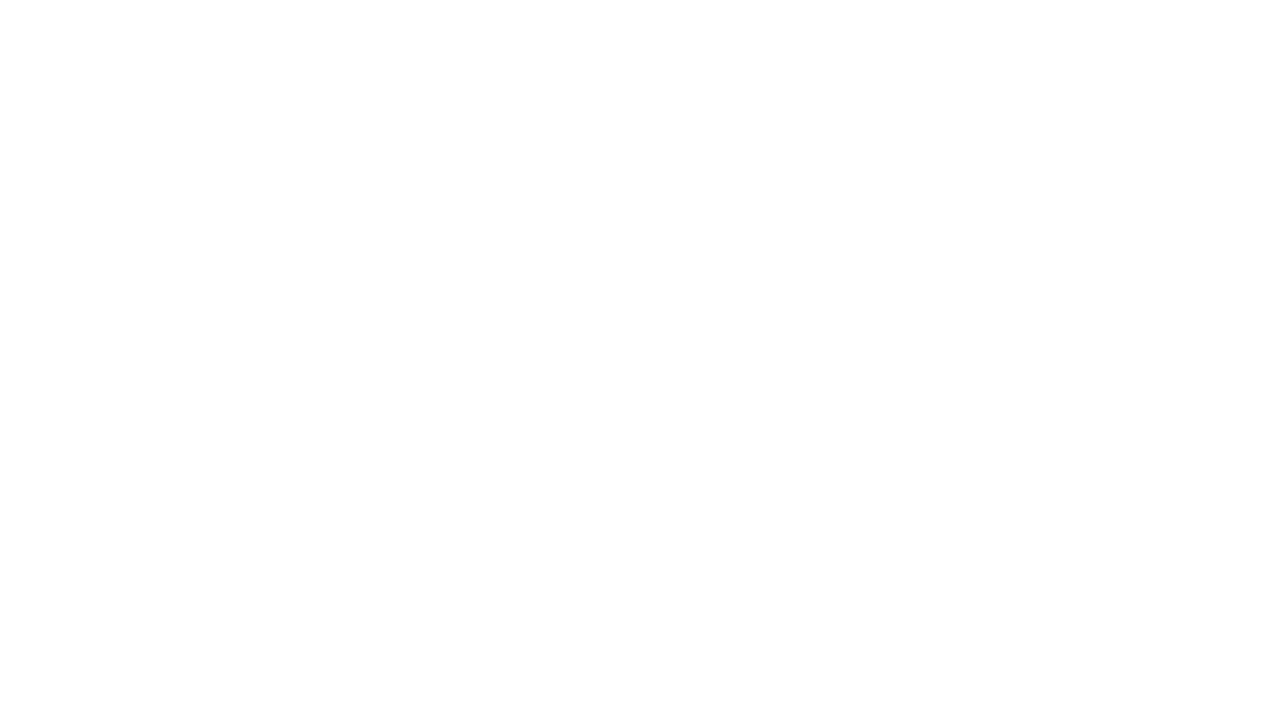

Located all paragraph elements on the page
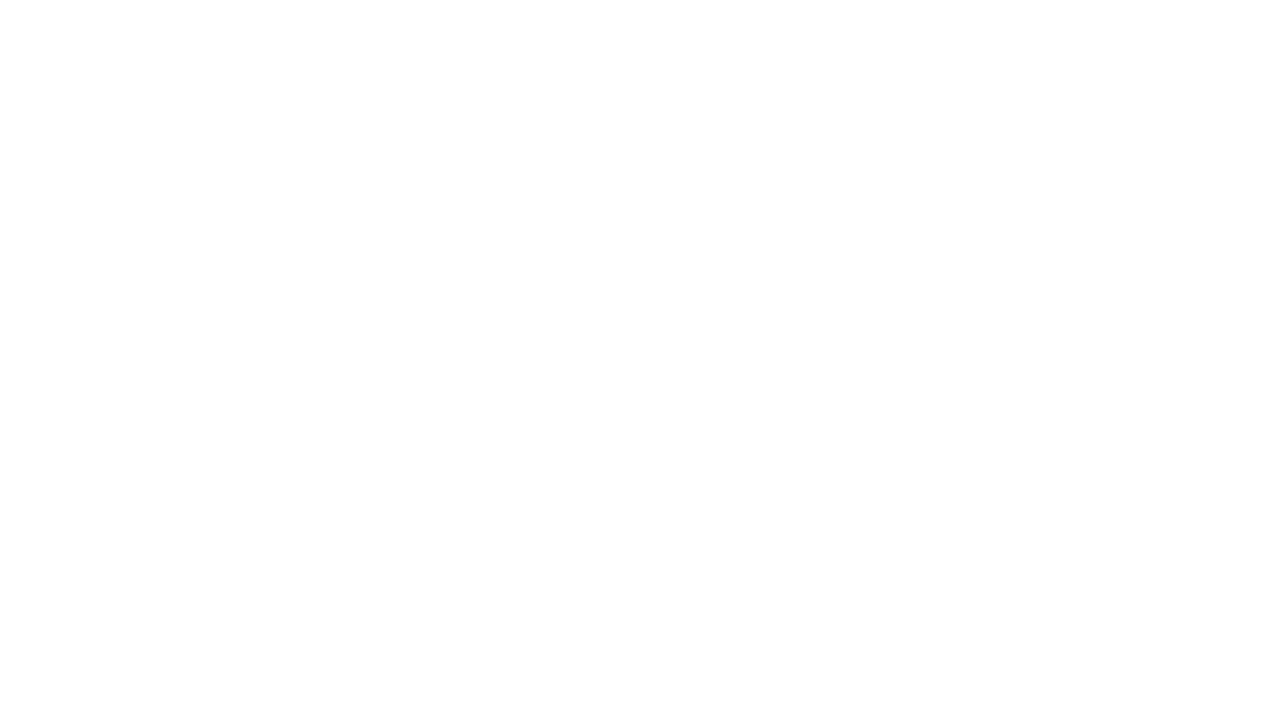

Counted paragraph elements: 0 paragraphs found
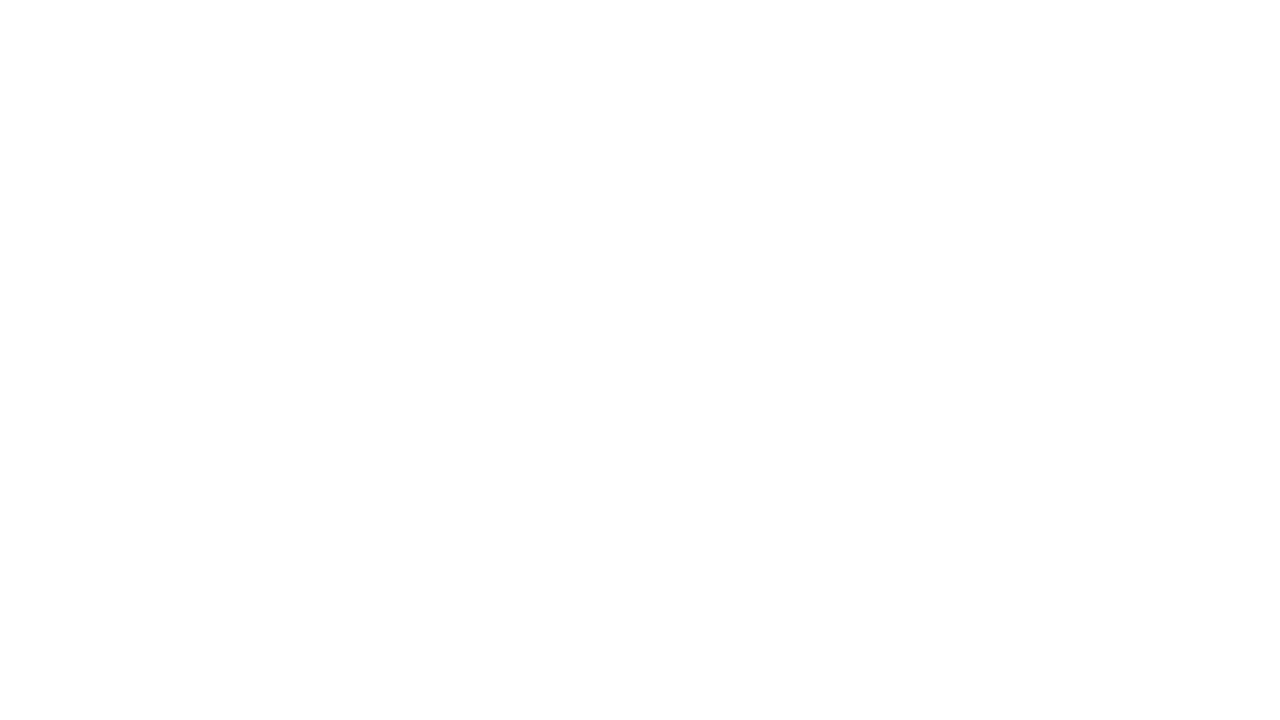

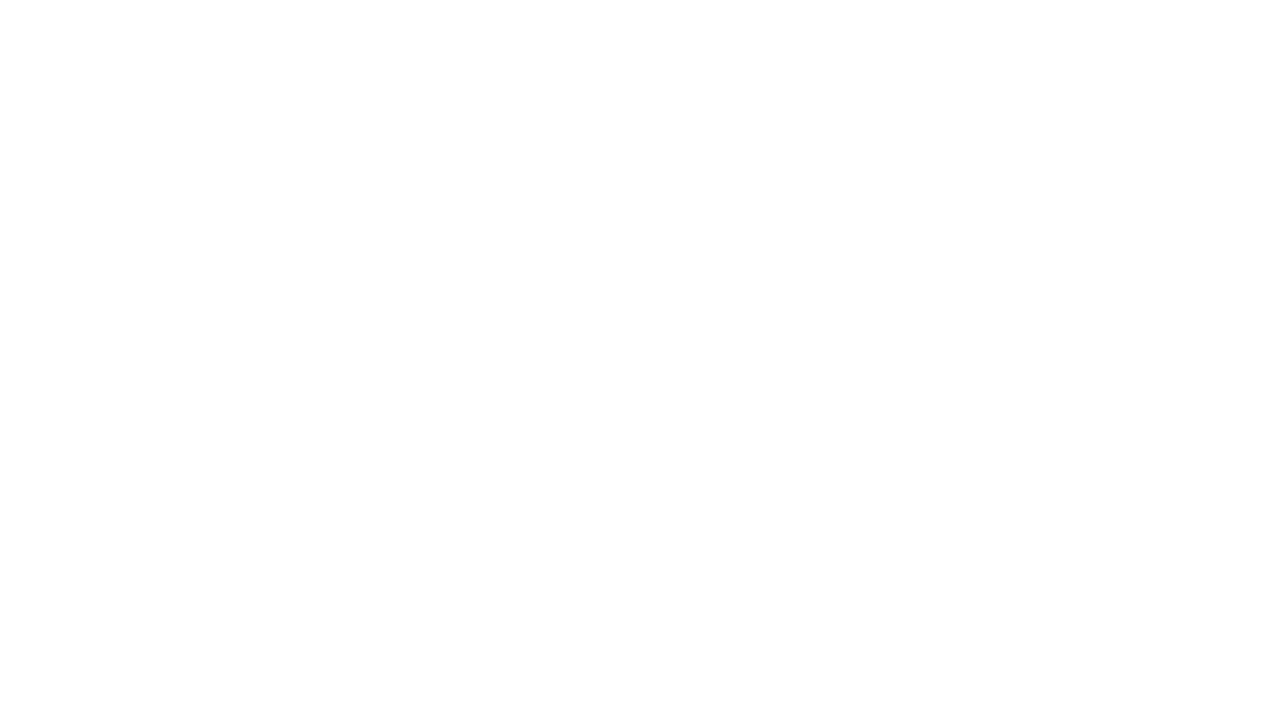